Tests dynamic controls functionality by clicking the Remove button to remove a checkbox, waiting for confirmation, then clicking Enable button to enable a text input field and typing into it.

Starting URL: https://the-internet.herokuapp.com/dynamic_controls

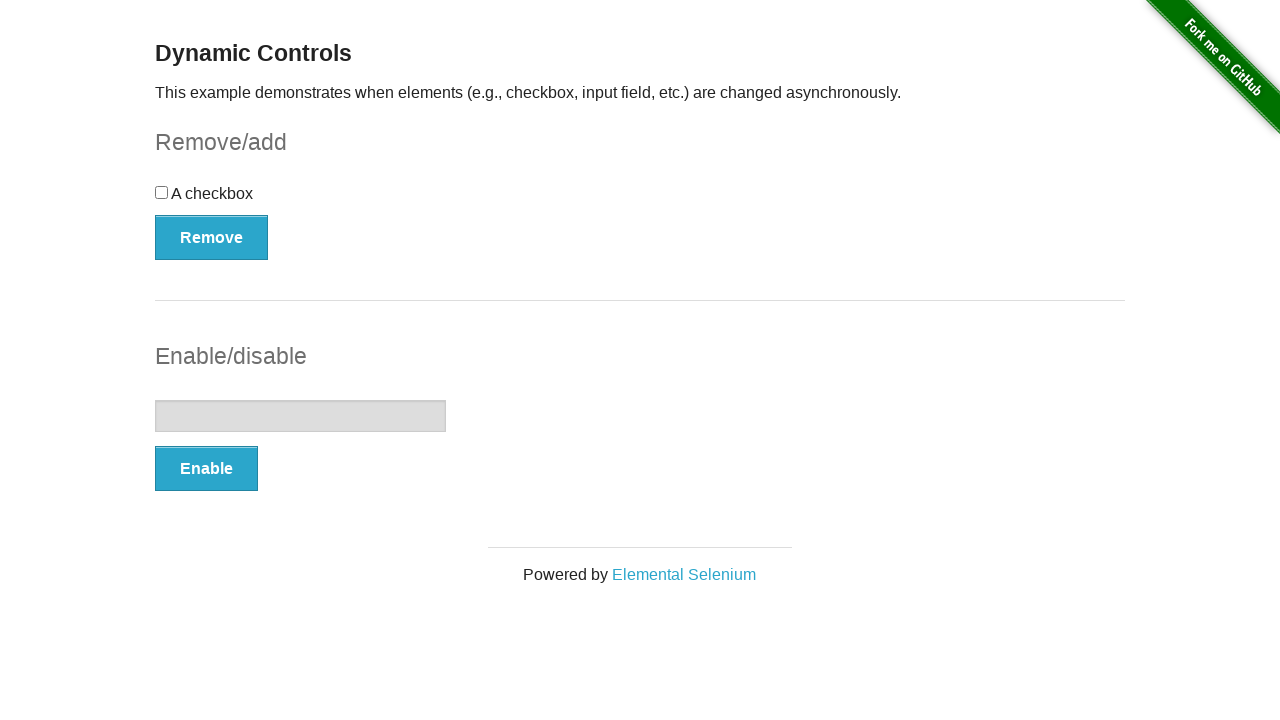

Clicked the Remove button to remove the checkbox at (212, 237) on xpath=//button[normalize-space()='Remove']
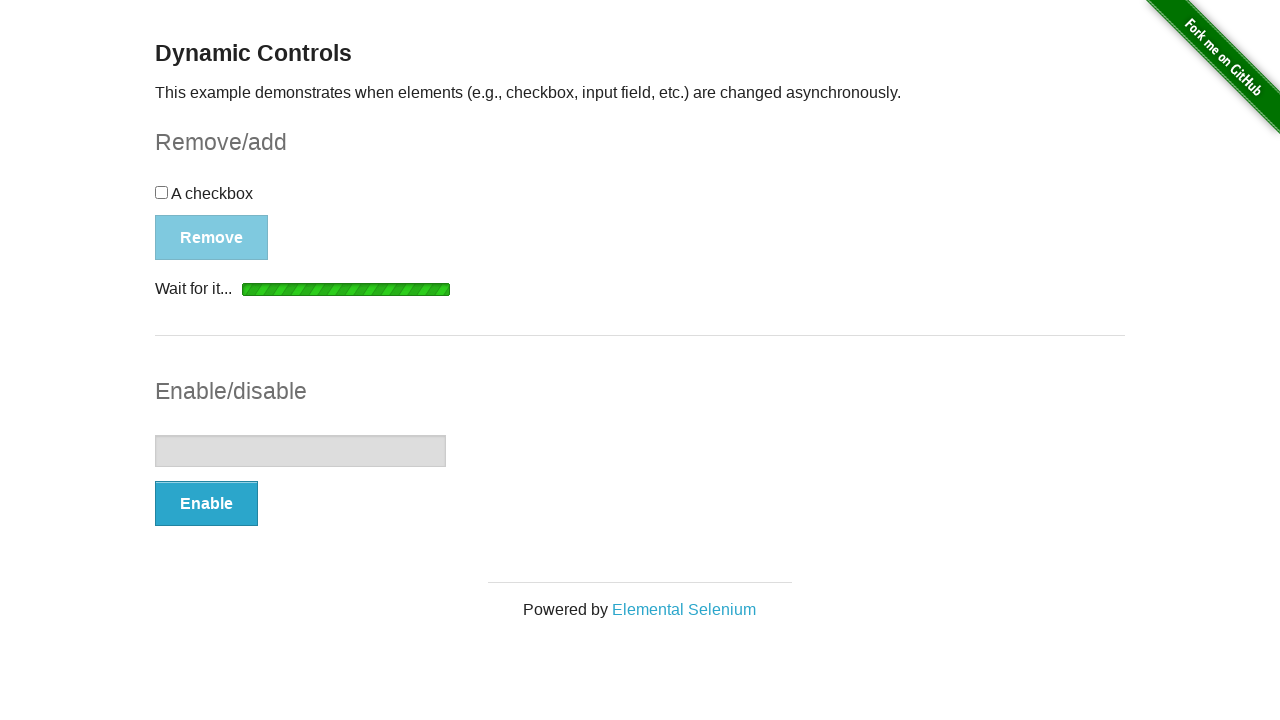

Waited for and confirmed the checkbox removal with 'gone' message
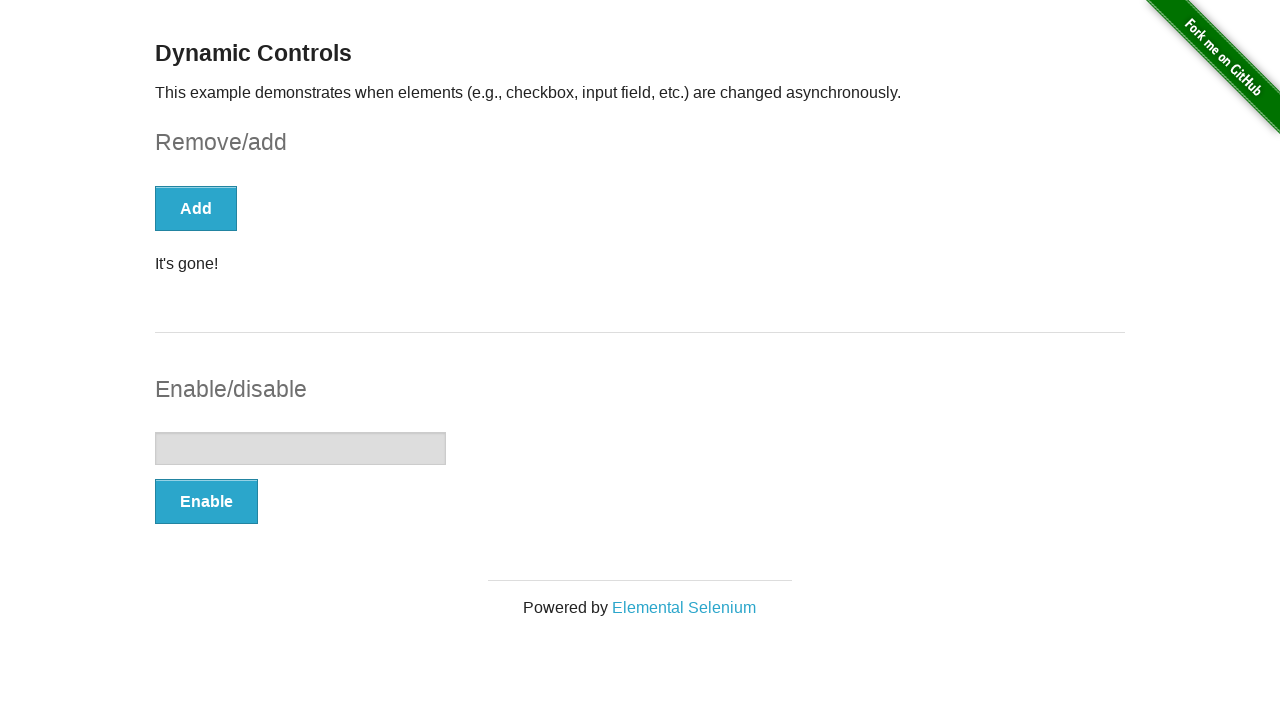

Clicked the Enable button to enable the text input field at (206, 501) on xpath=//button[normalize-space()='Enable']
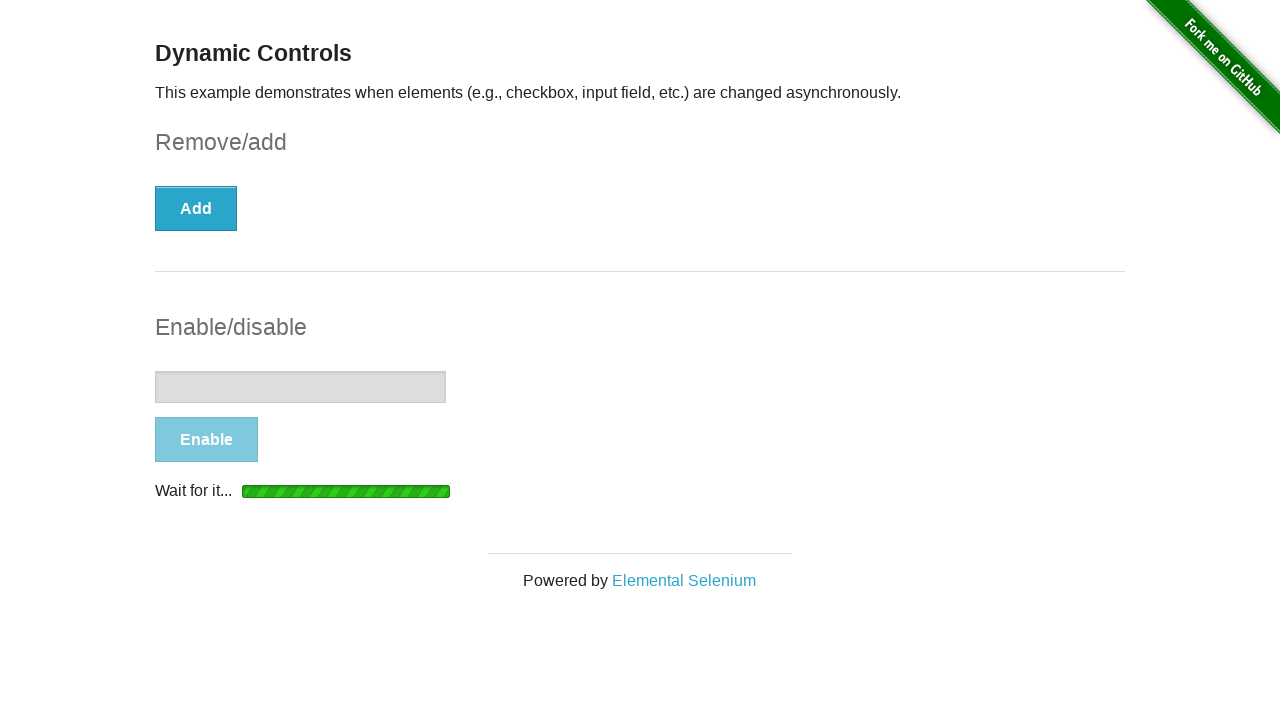

Waited for and confirmed the text input field is enabled with 'enabled' message
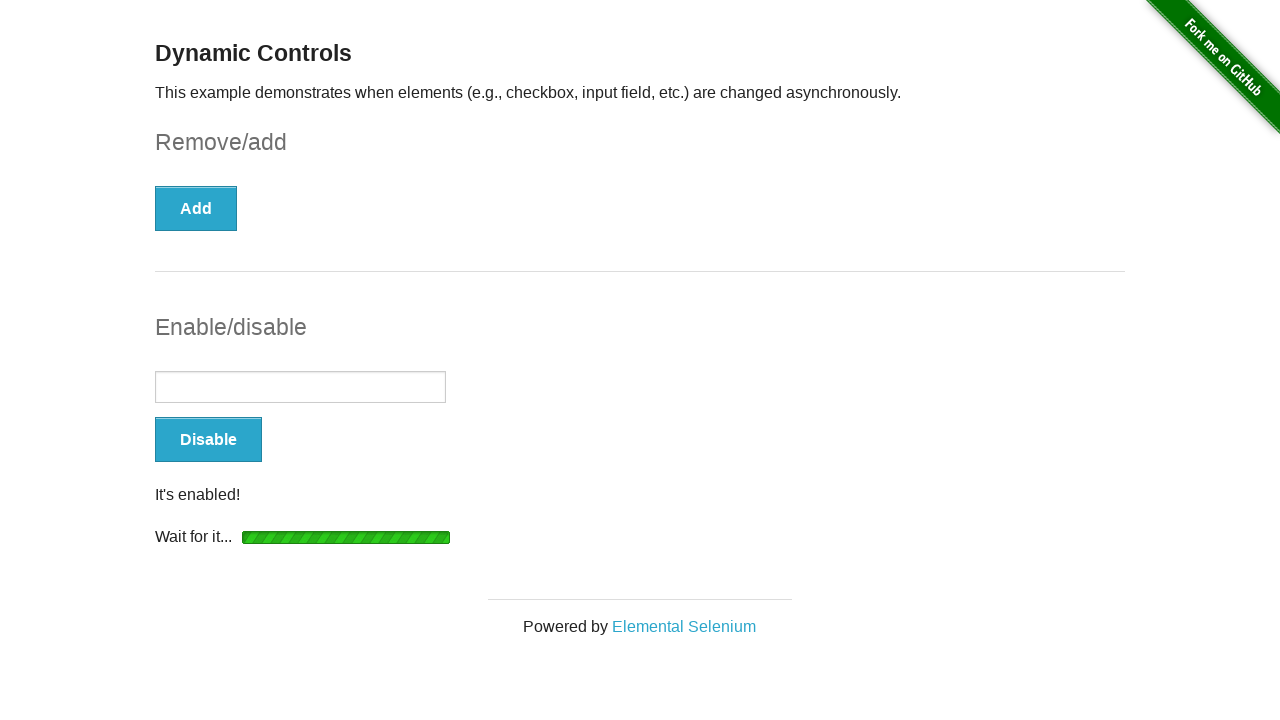

Typed 'Hello QA Tester!!' into the enabled text input field on input[type='text']
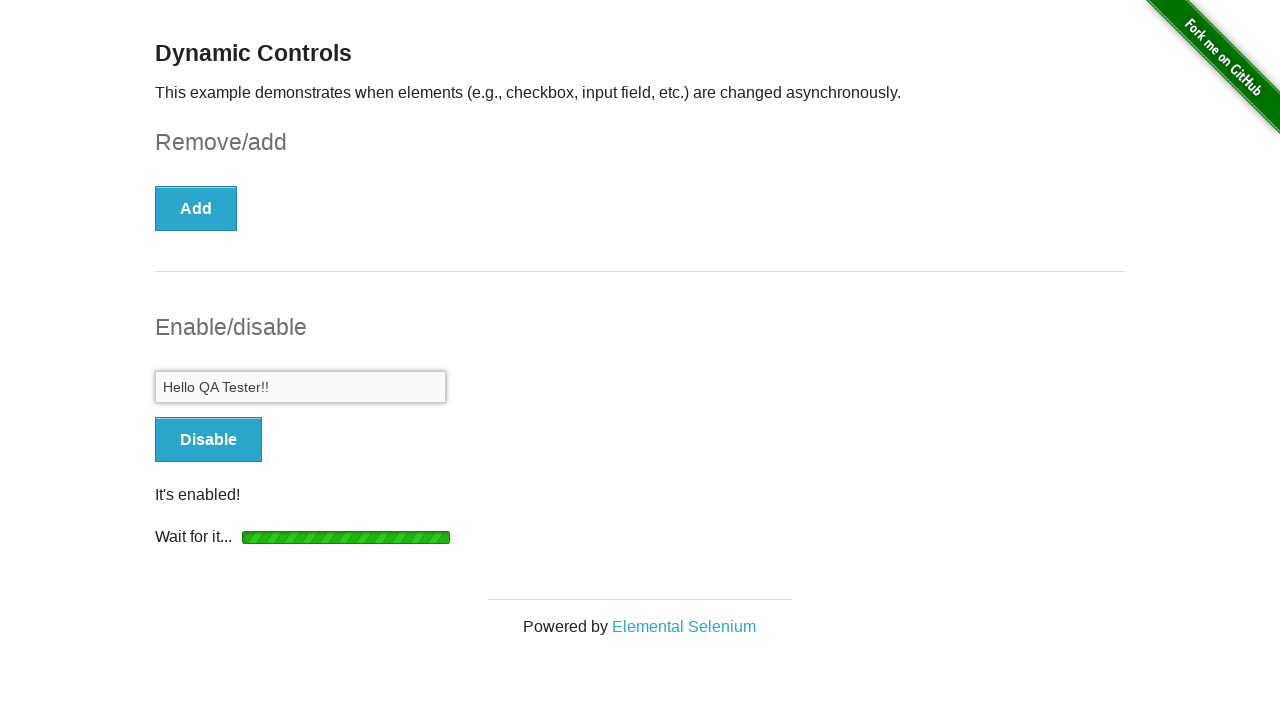

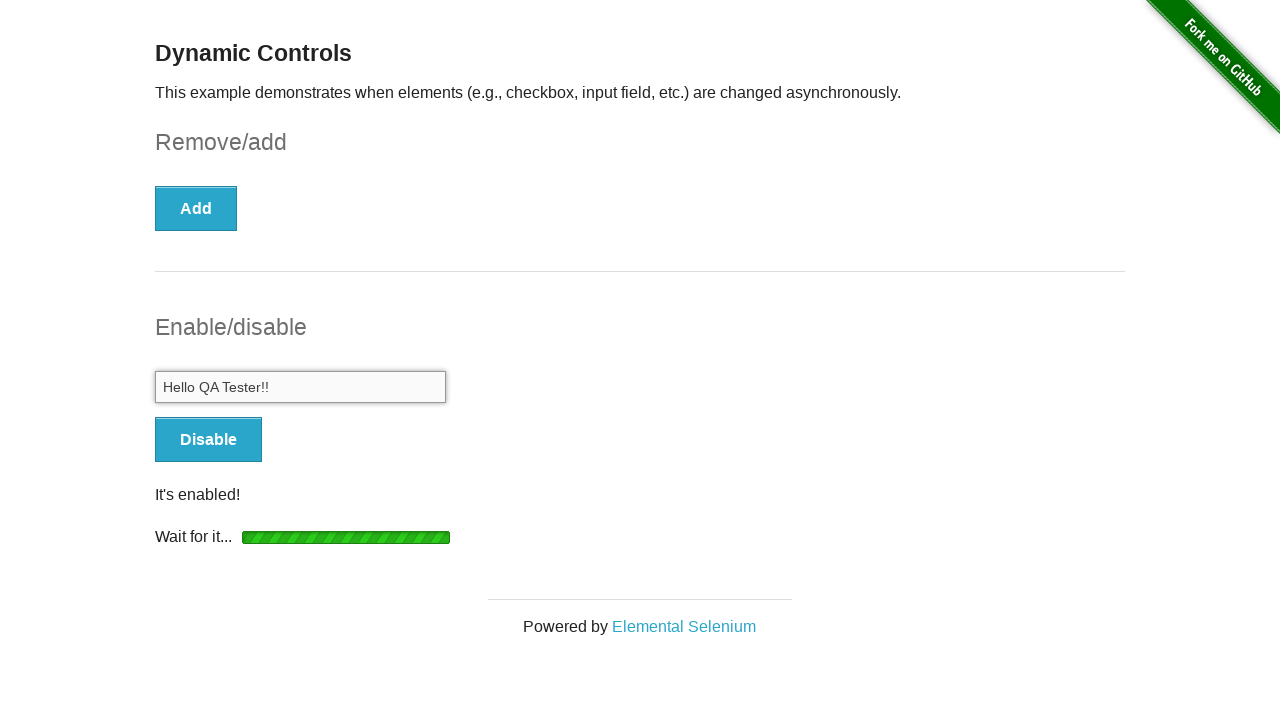